Tests dropdown functionality by navigating to the dropdown page, selecting Option 2, and verifying the correct value is displayed

Starting URL: http://the-internet.herokuapp.com/

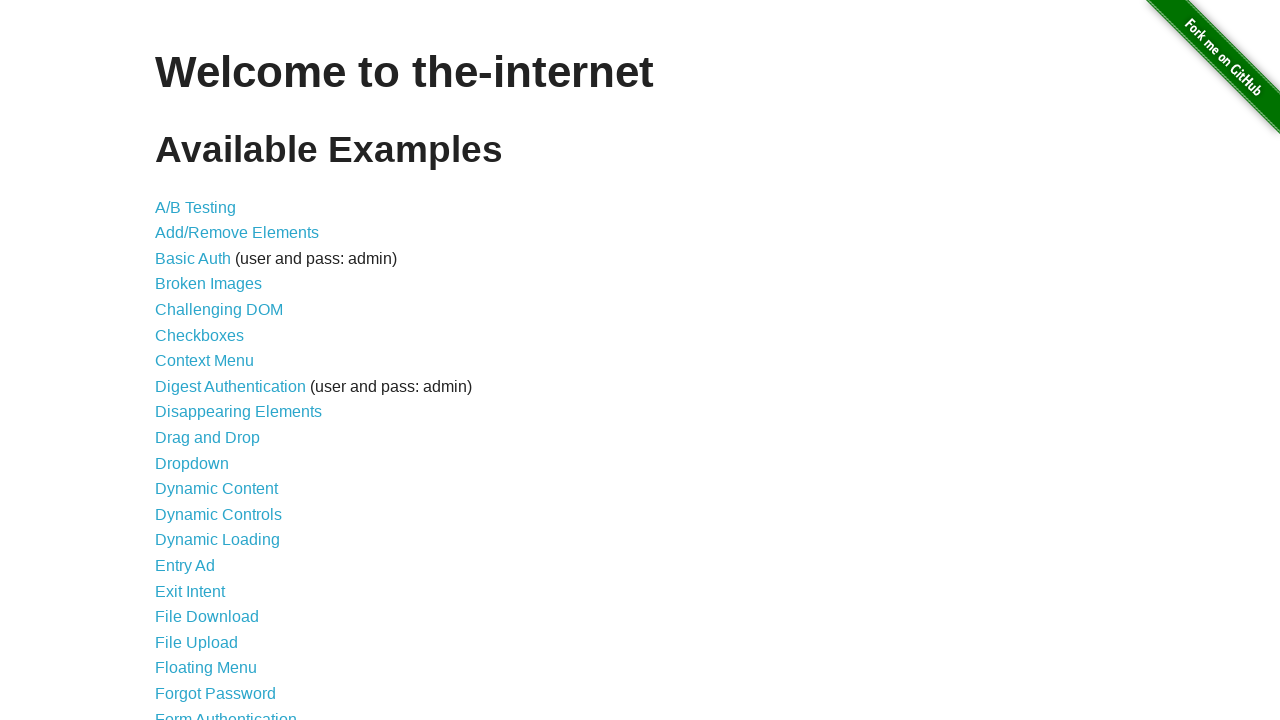

Clicked on the Dropdown link to navigate to dropdown page at (192, 463) on a[href='/dropdown']
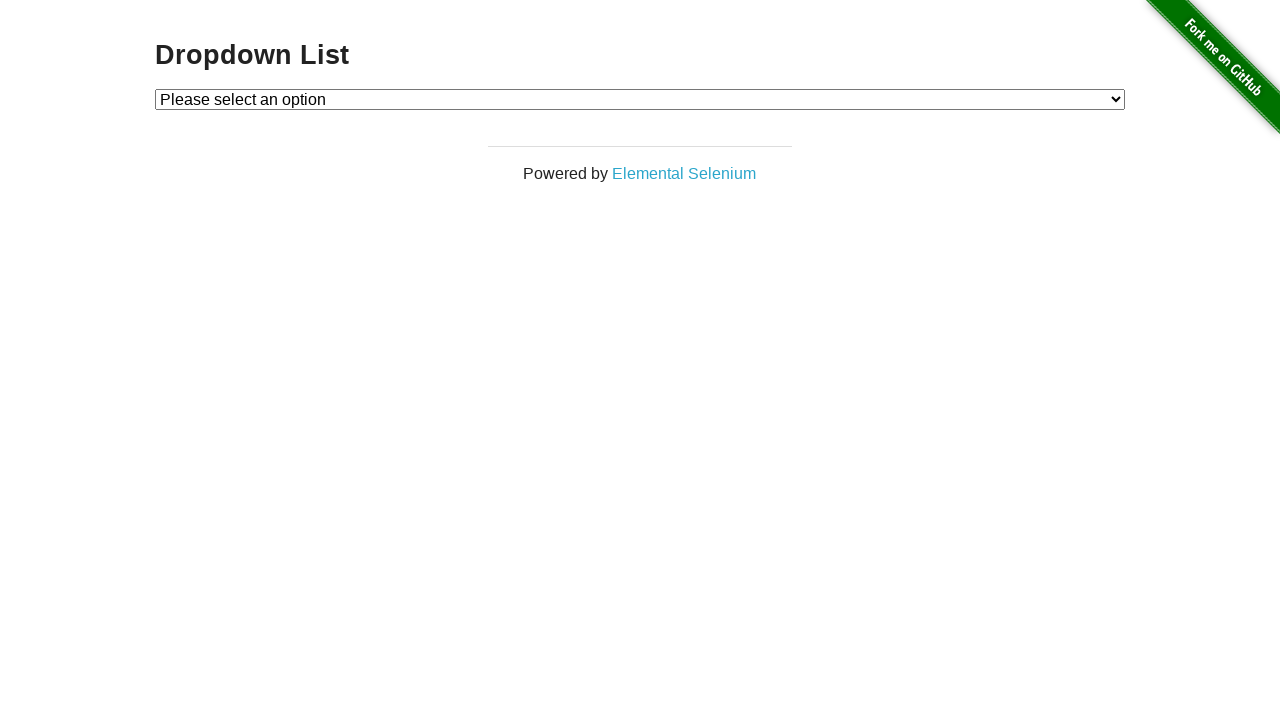

Dropdown page loaded and dropdown element is visible
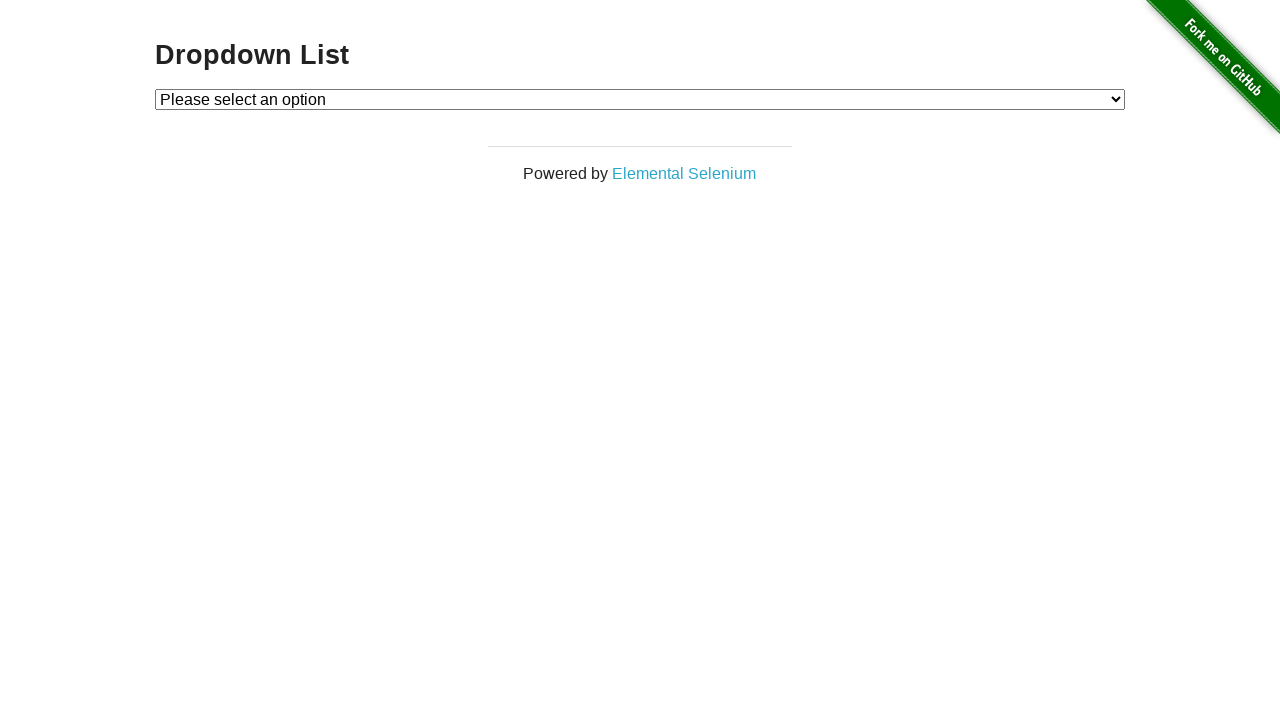

Selected Option 2 from the dropdown on #dropdown
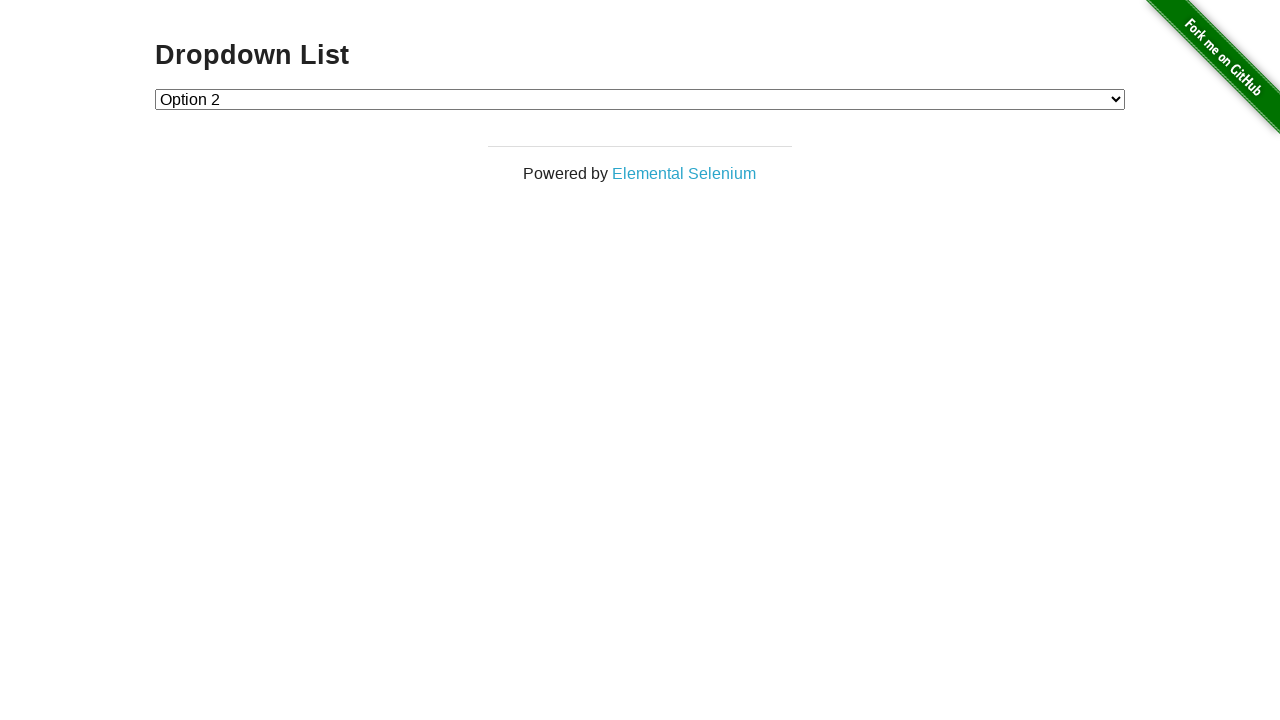

Retrieved selected option text from dropdown
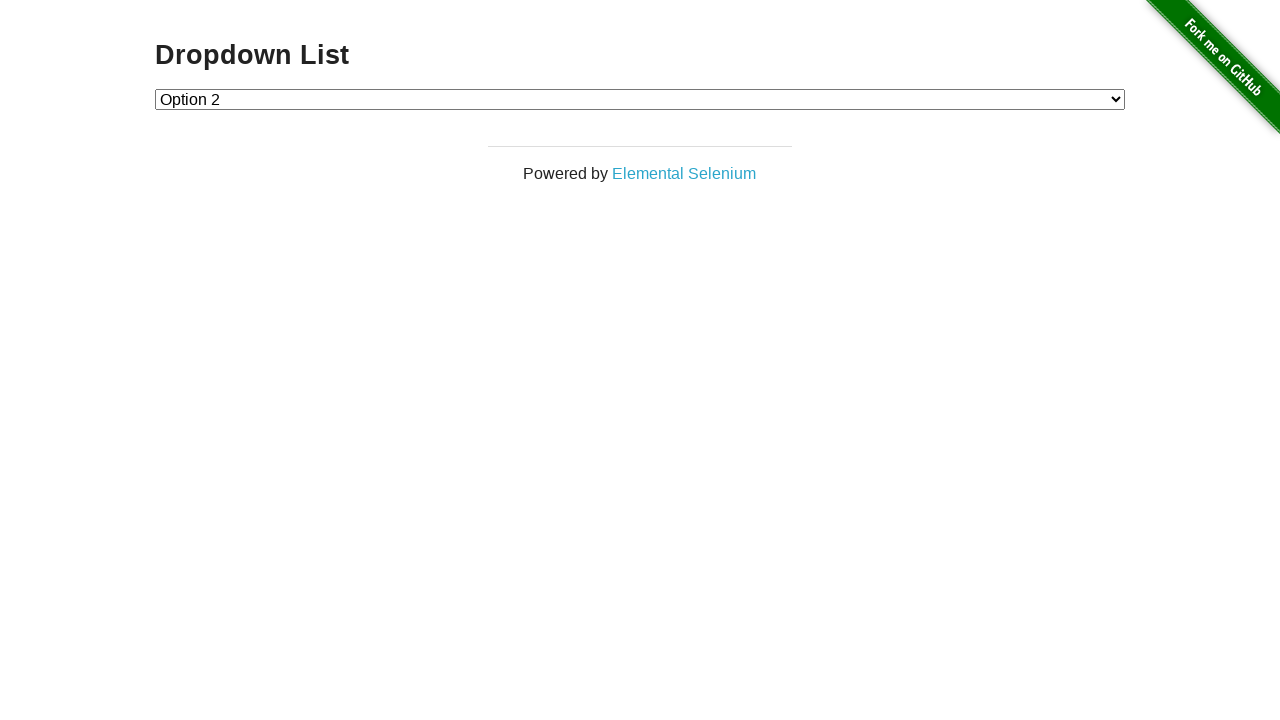

Verified that the selected option text is 'Option 2'
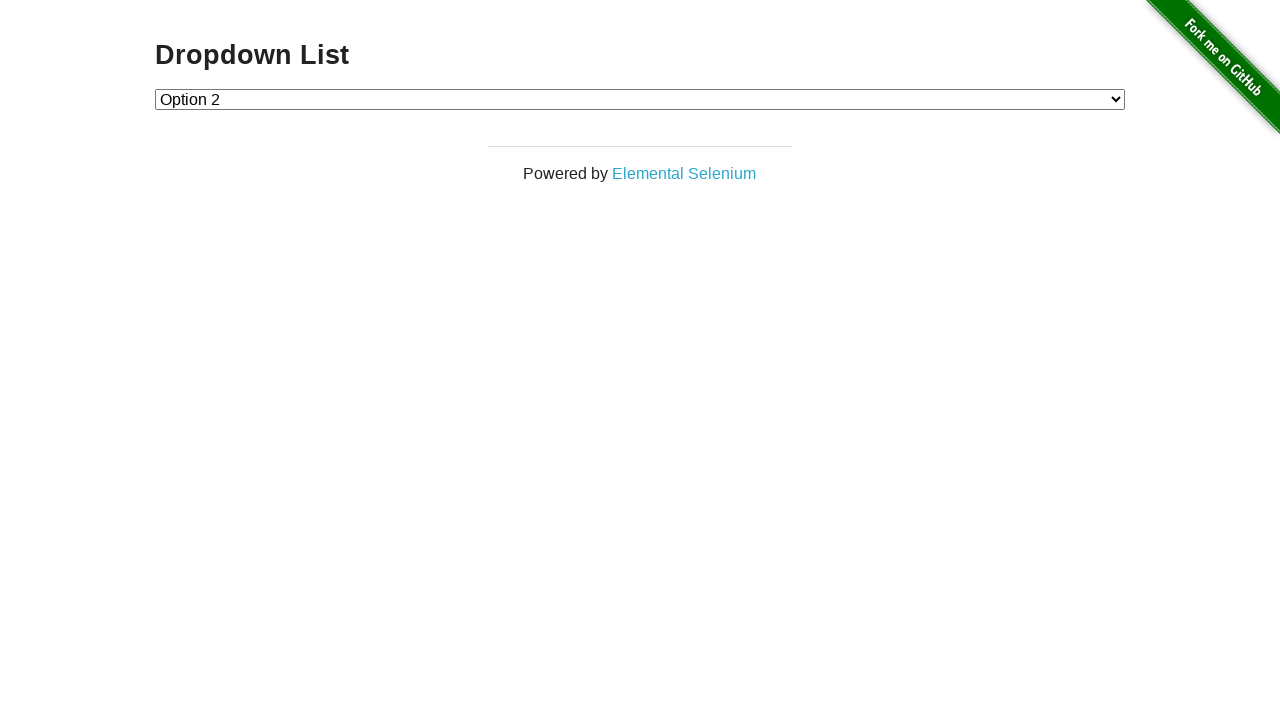

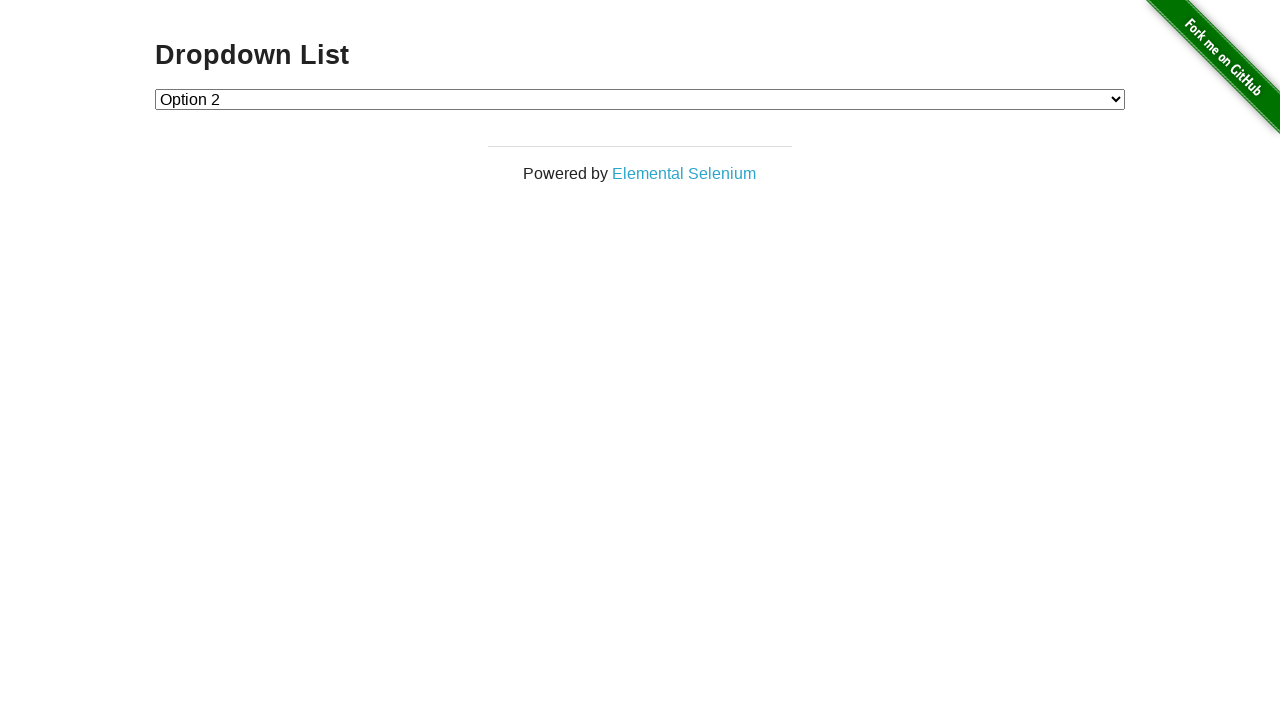